Tests JavaScript alert handling by interacting with different types of alerts: simple alert, confirmation dialog, and prompt dialog

Starting URL: https://syntaxprojects.com/javascript-alert-box-demo.php

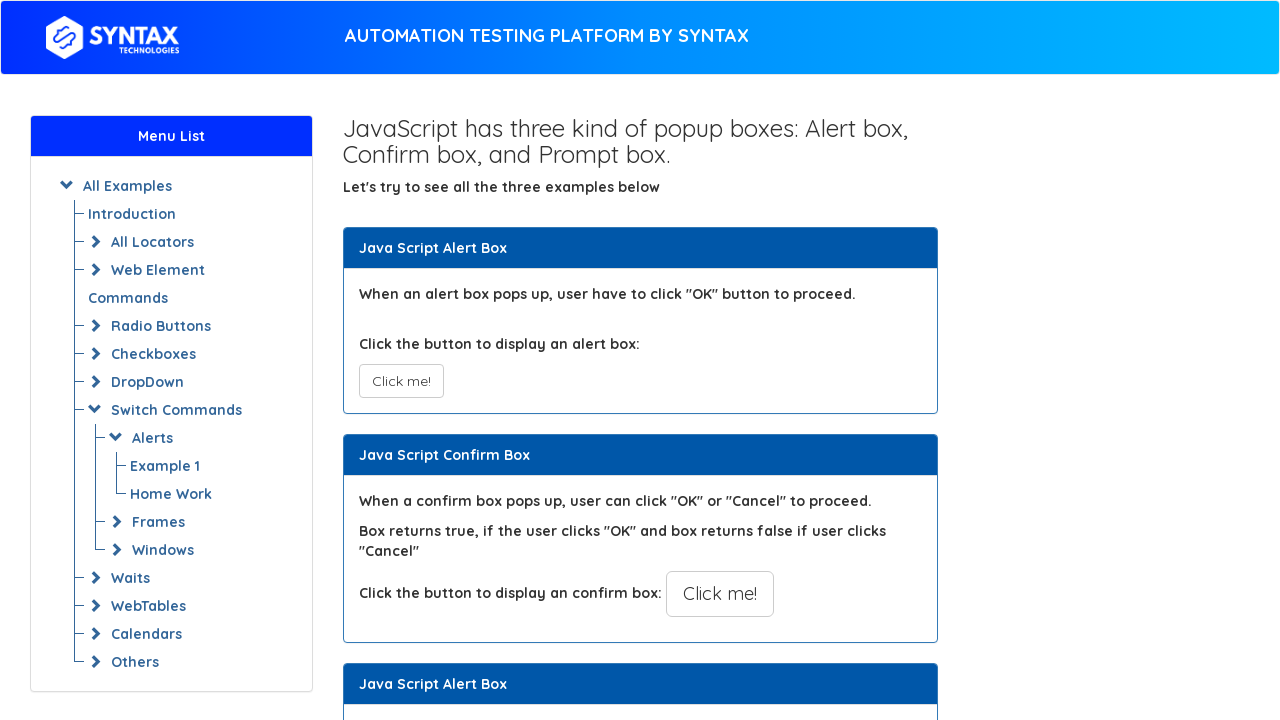

Clicked button to trigger simple alert at (401, 381) on button.btn.btn-default
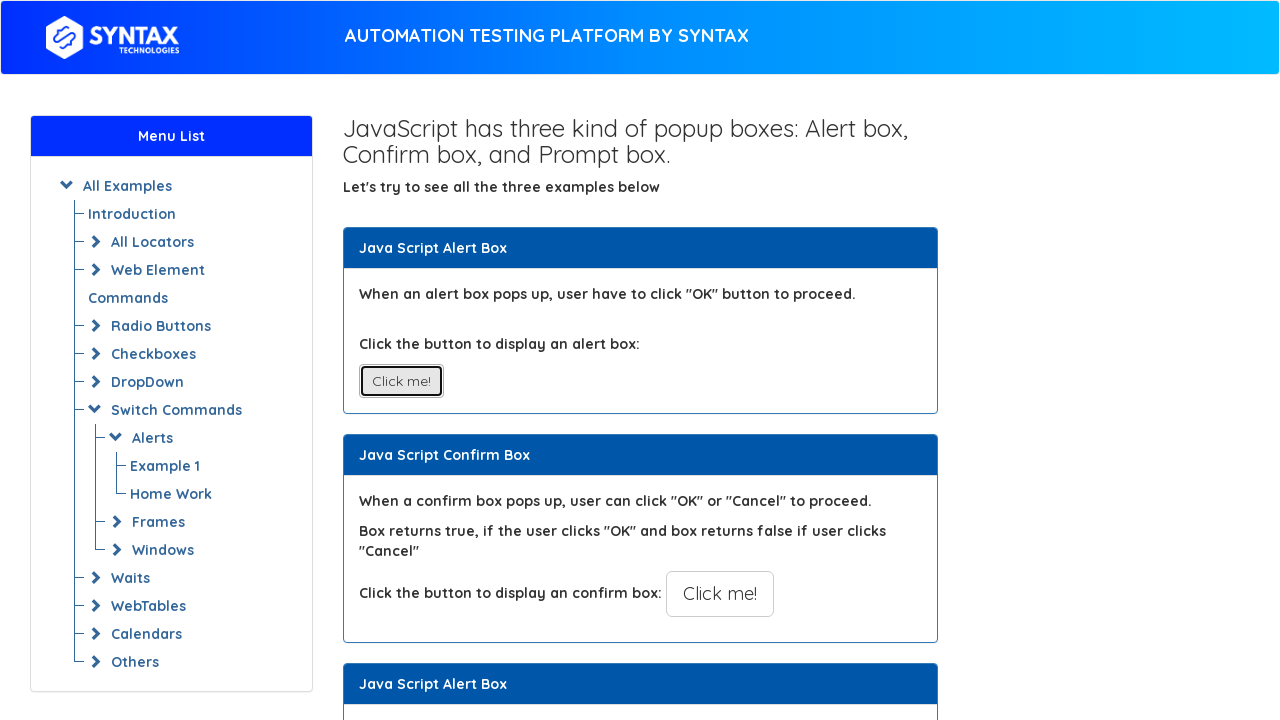

Set up dialog handler to accept alerts
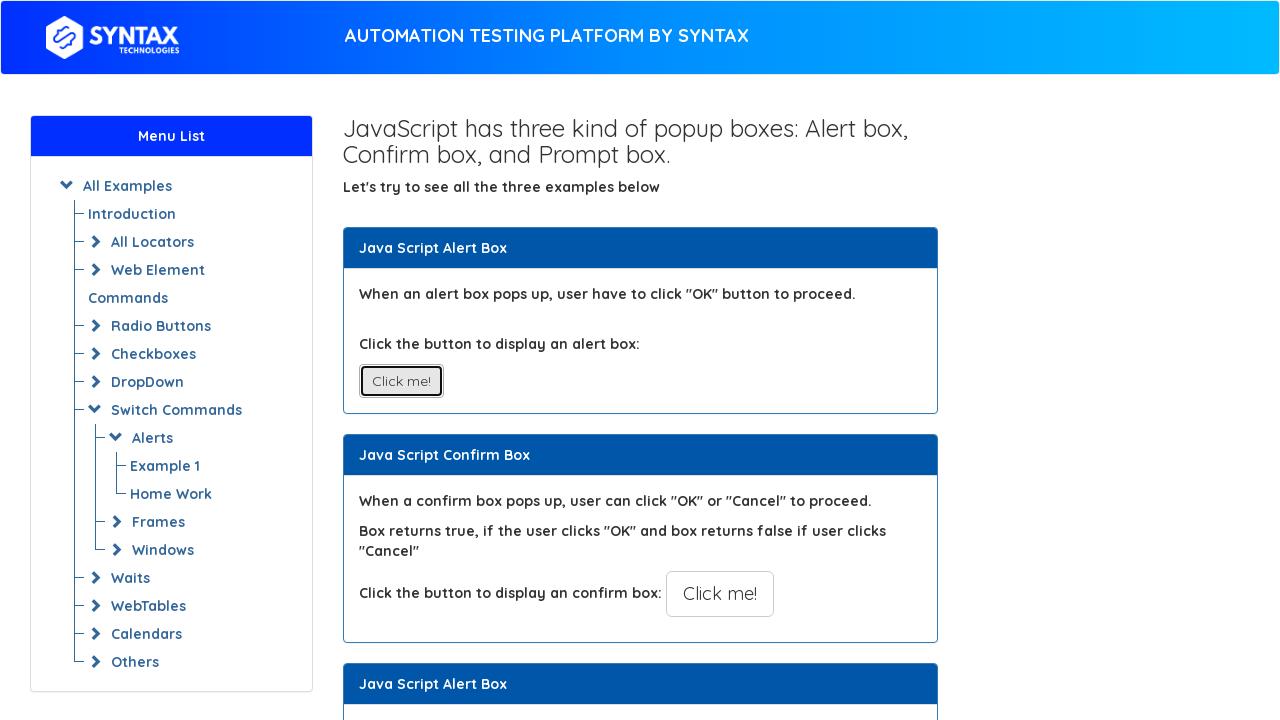

Clicked button to trigger confirmation dialog at (720, 594) on button[onclick='myConfirmFunction()']
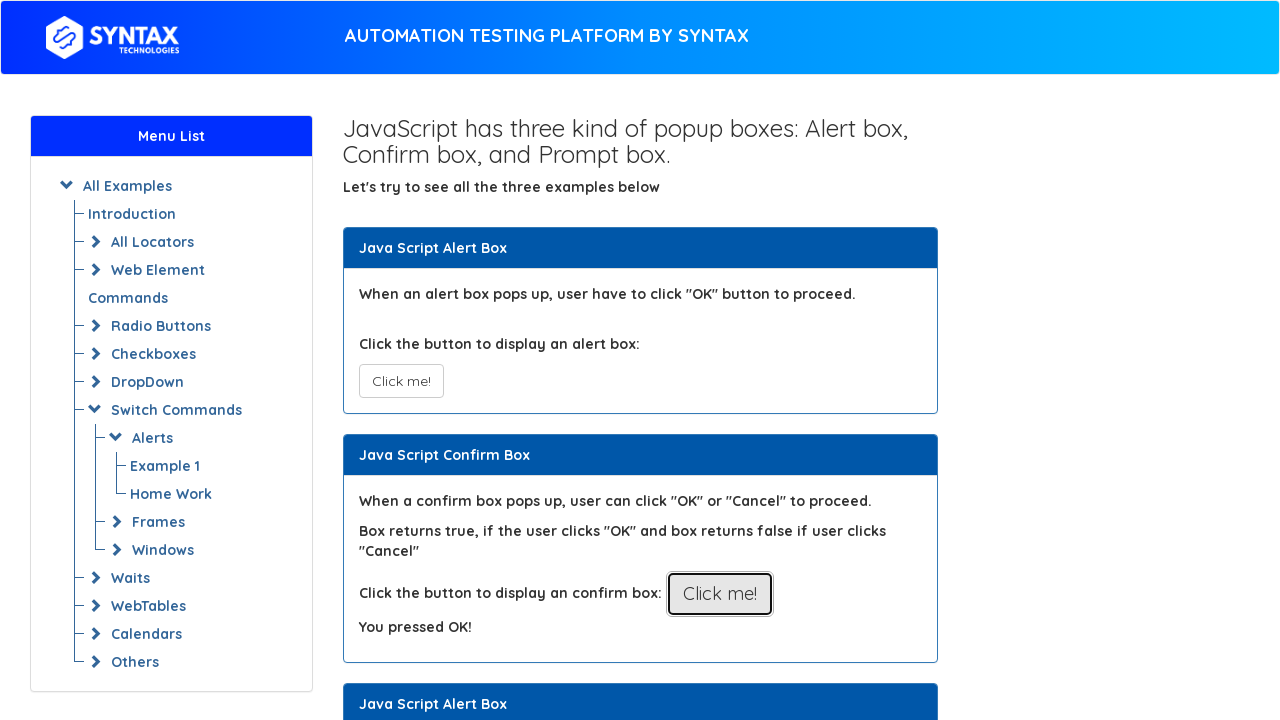

Set up dialog handler to dismiss confirmation dialog
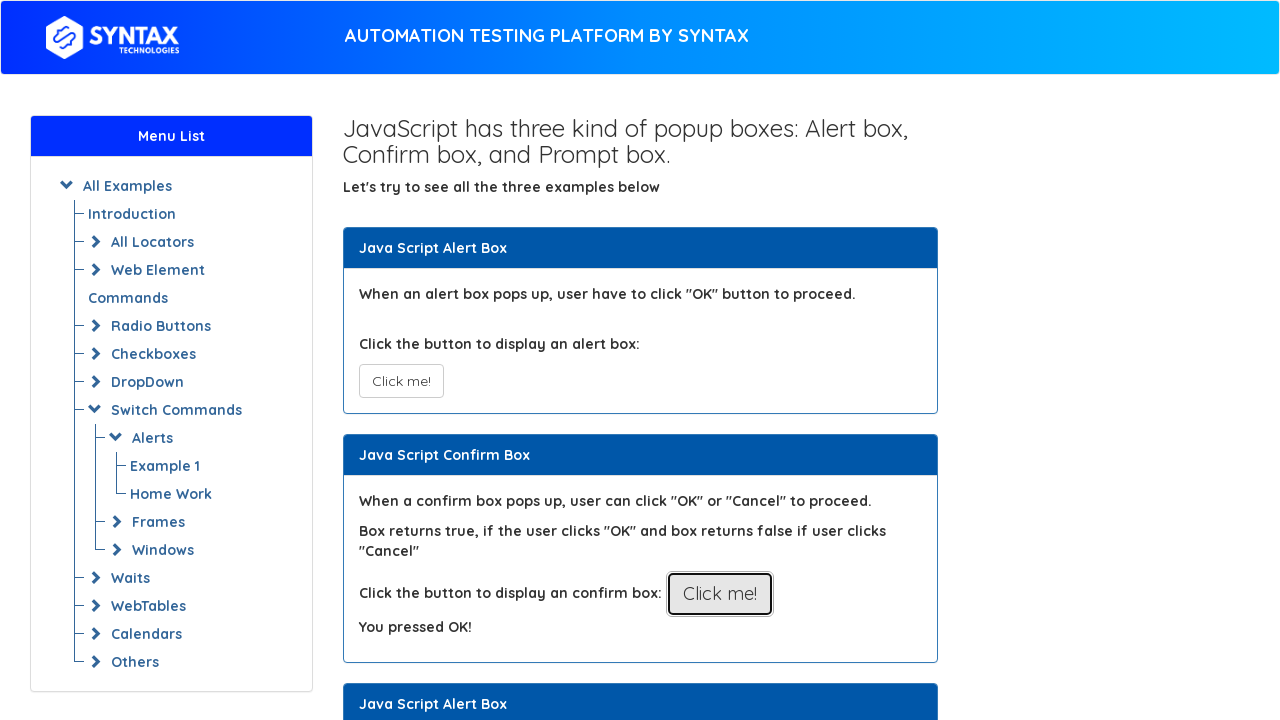

Clicked button to trigger prompt dialog at (714, 360) on button[onclick='myPromptFunction()']
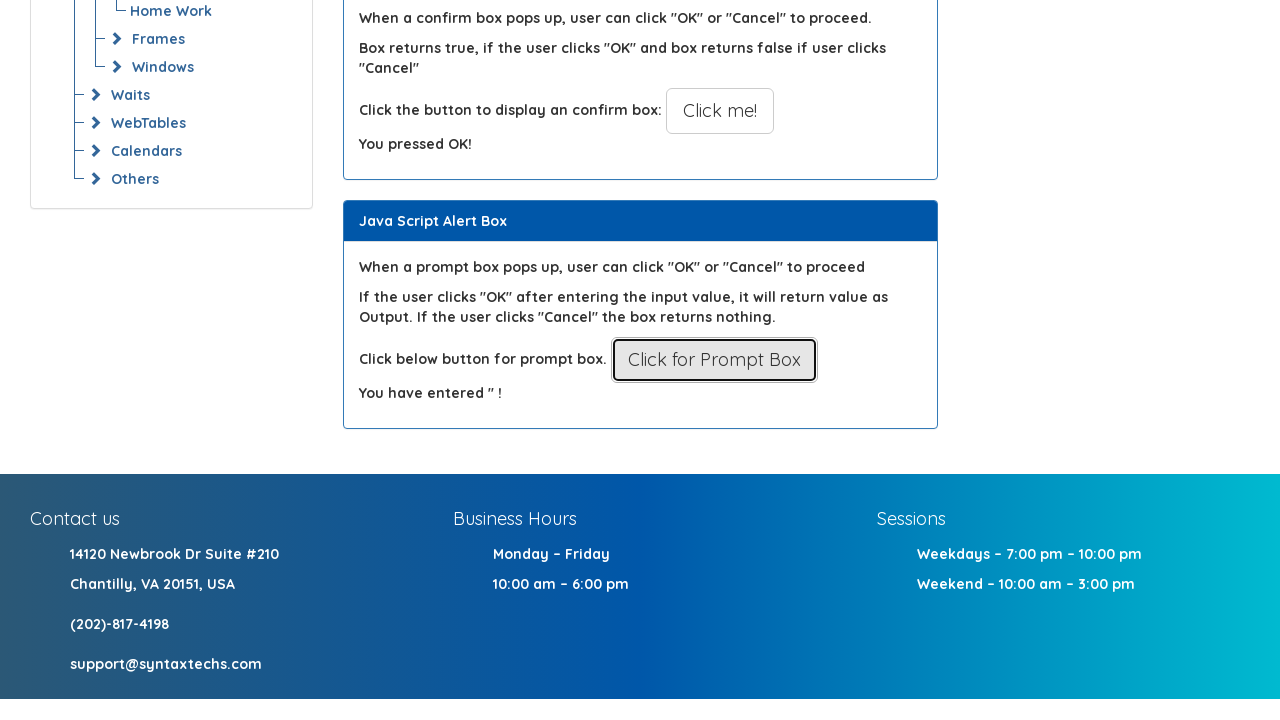

Set up dialog handler to enter 'Ilona' and accept prompt dialog
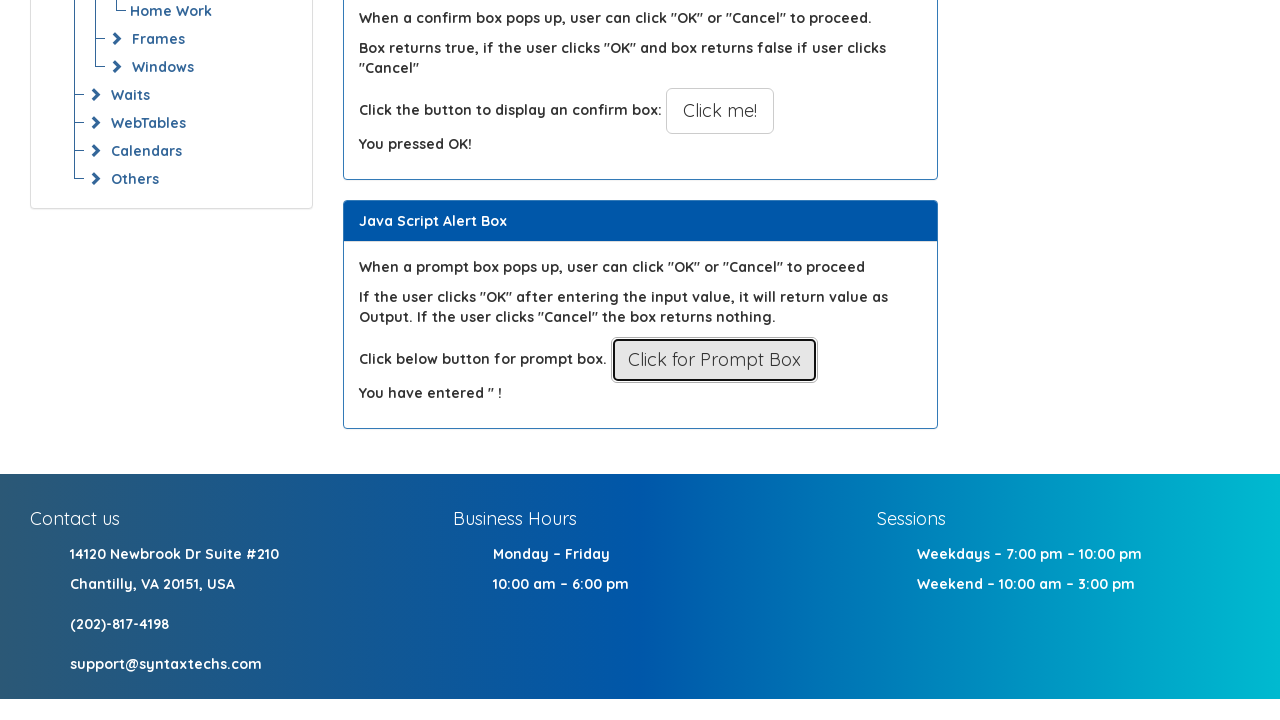

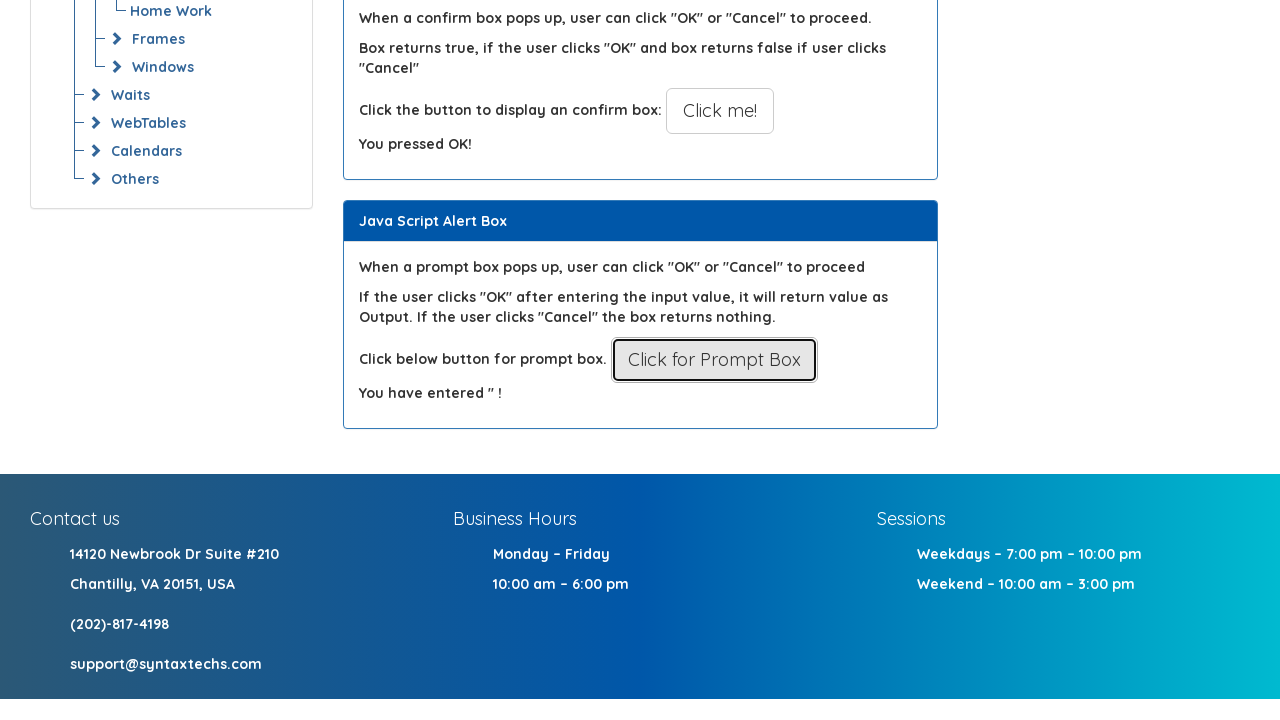